Tests a job application form by selecting a position from a dropdown and filling in name, email, and GitHub project URL fields

Starting URL: https://www.clouddog.com.br/trabalhe-conosco/

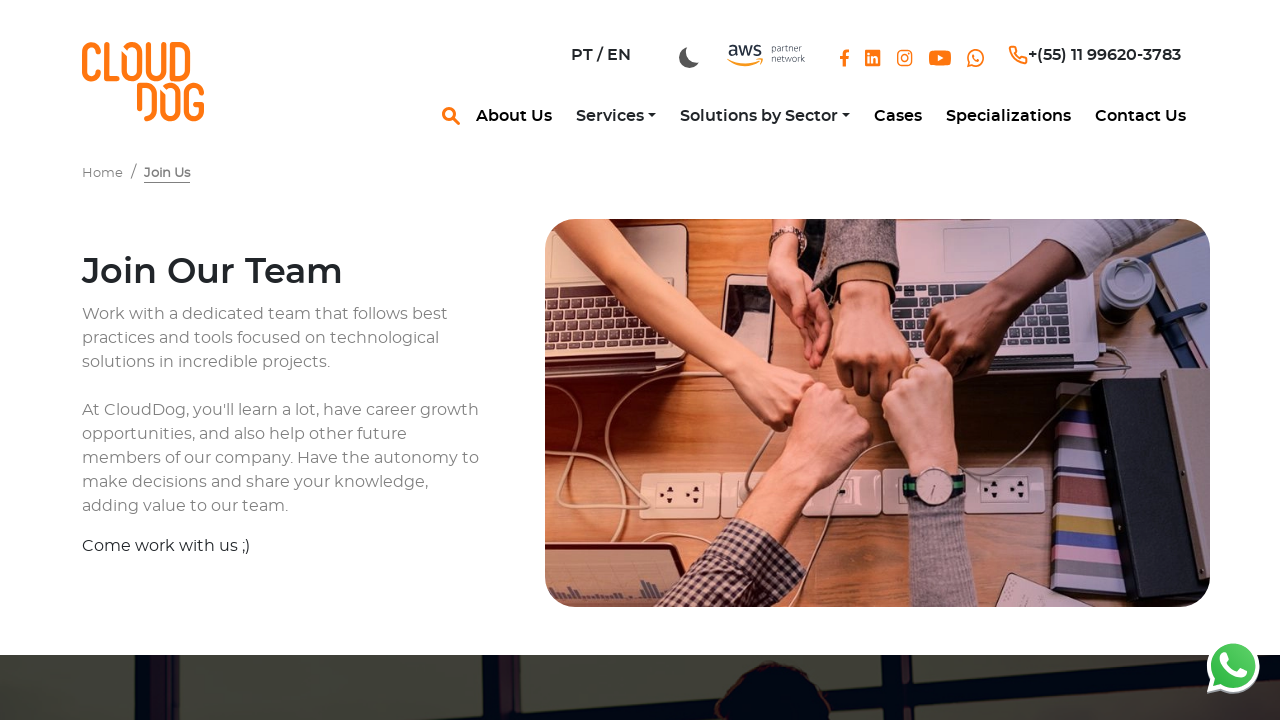

Selected 'Estágio Comercial Tech' from position dropdown on //*[@id="cargo"]
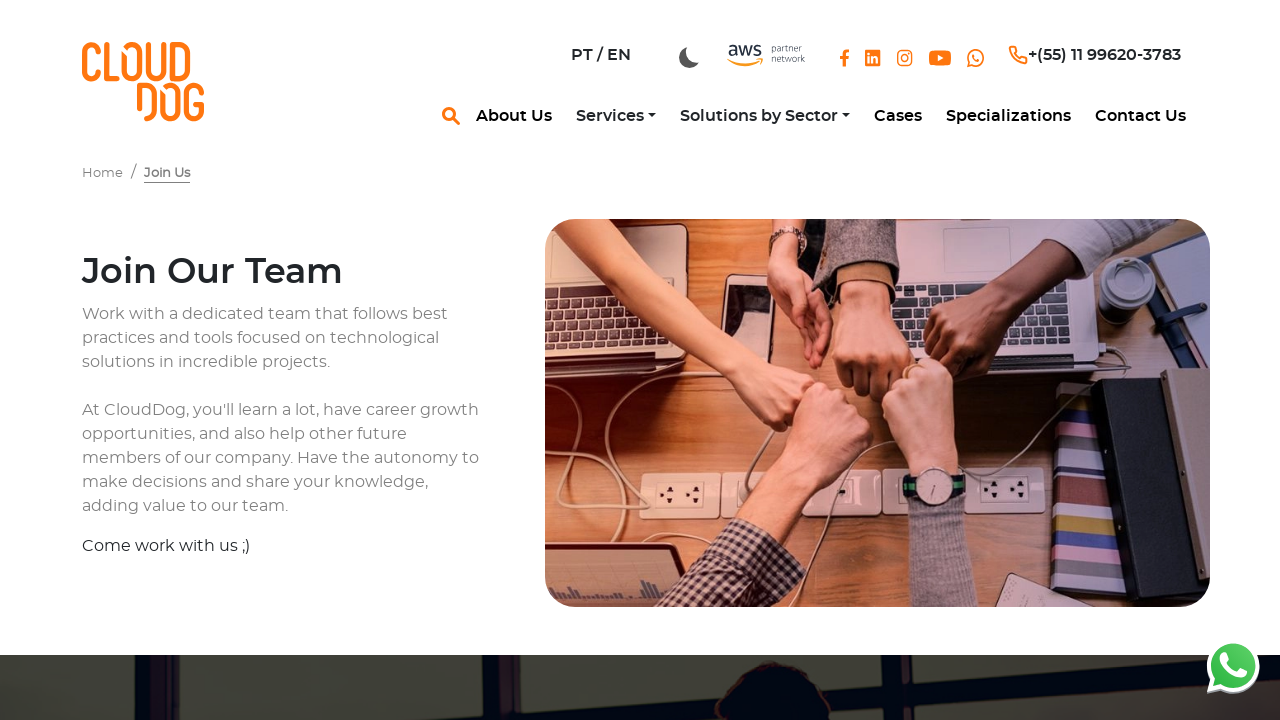

Filled name field with 'Maria Santos Oliveira' on //*[@id="nome"]
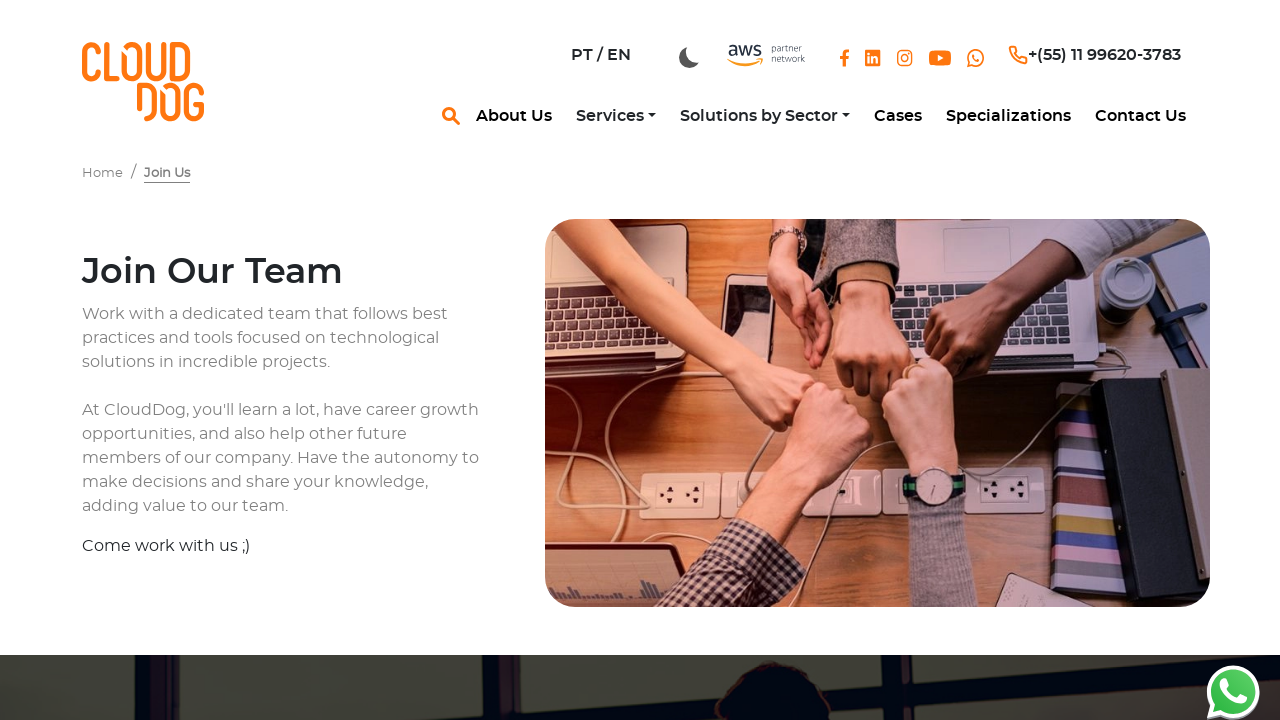

Filled email field with 'maria.santos.test@example.com' on //*[@id="email"]
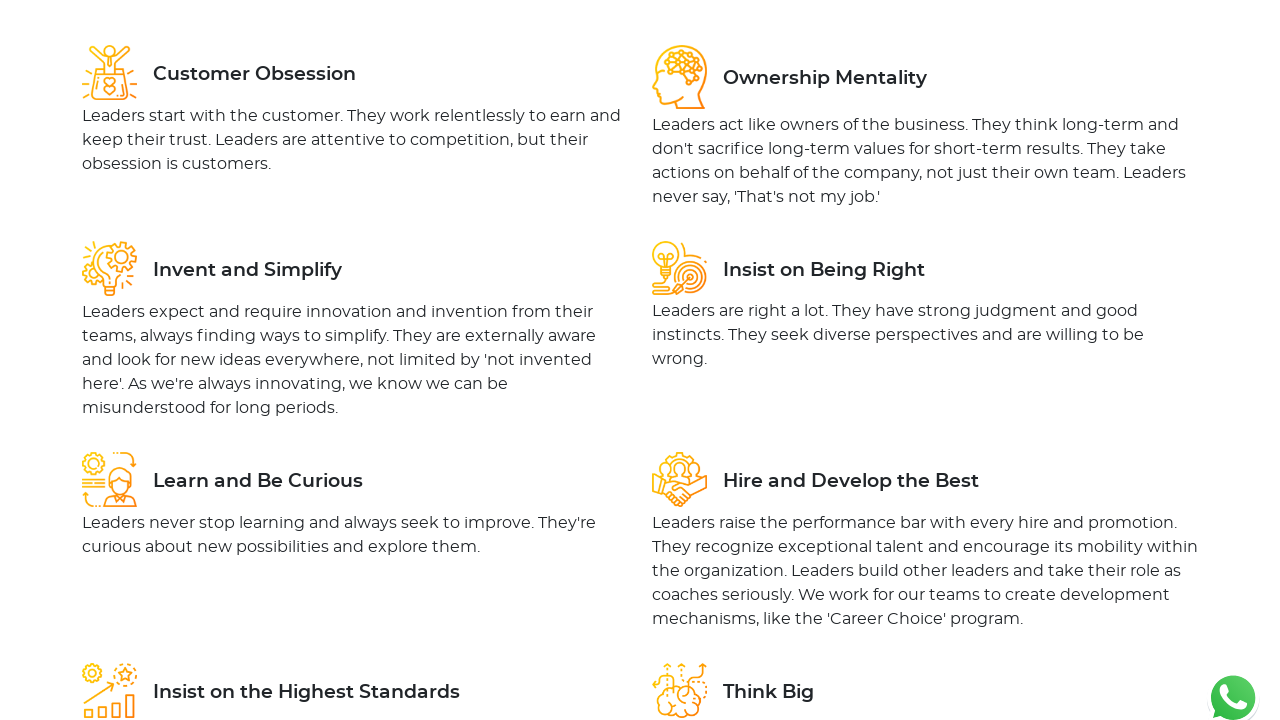

Filled GitHub project URL field with 'https://github.com/testuser123' on //*[@id="projeto"]
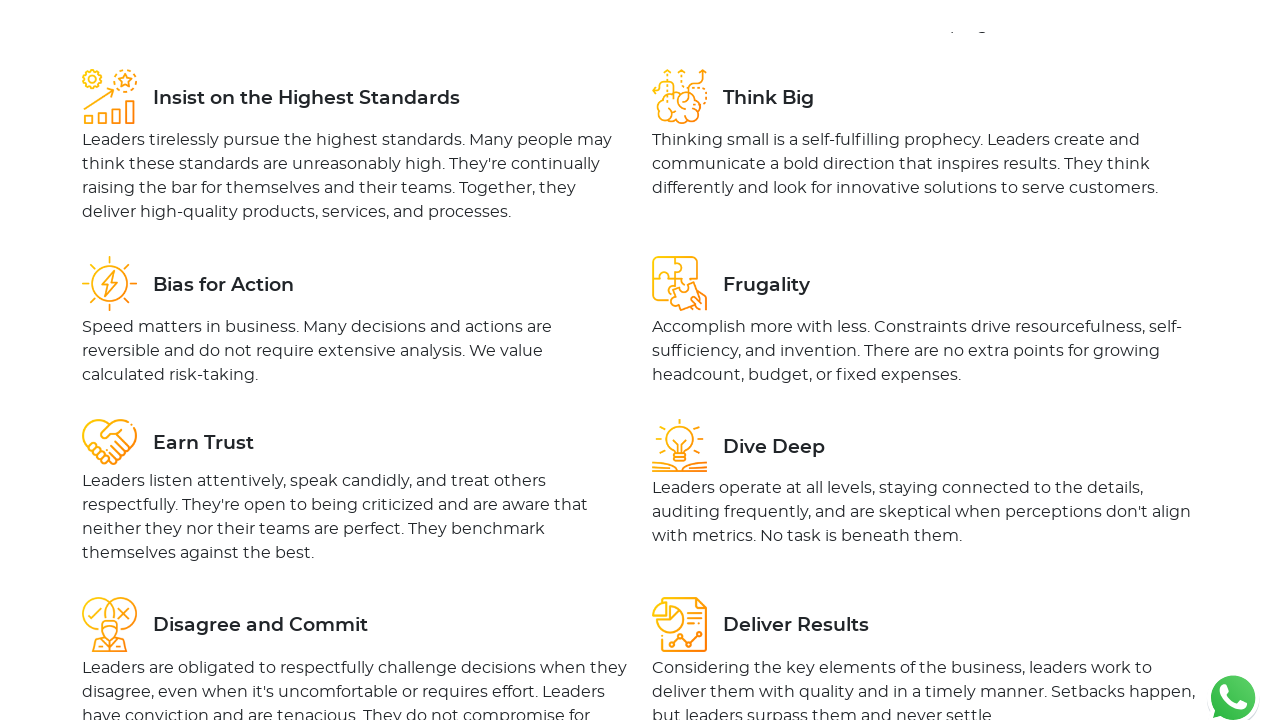

Waited 1 second for form to be ready
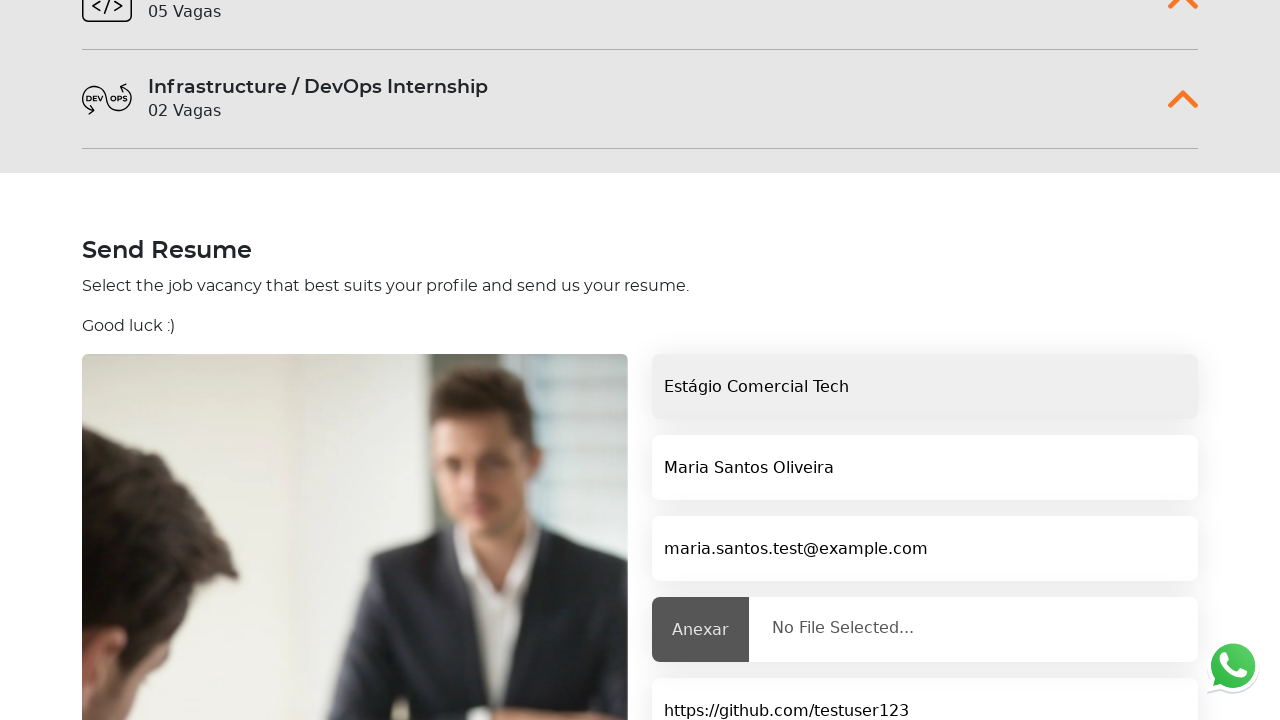

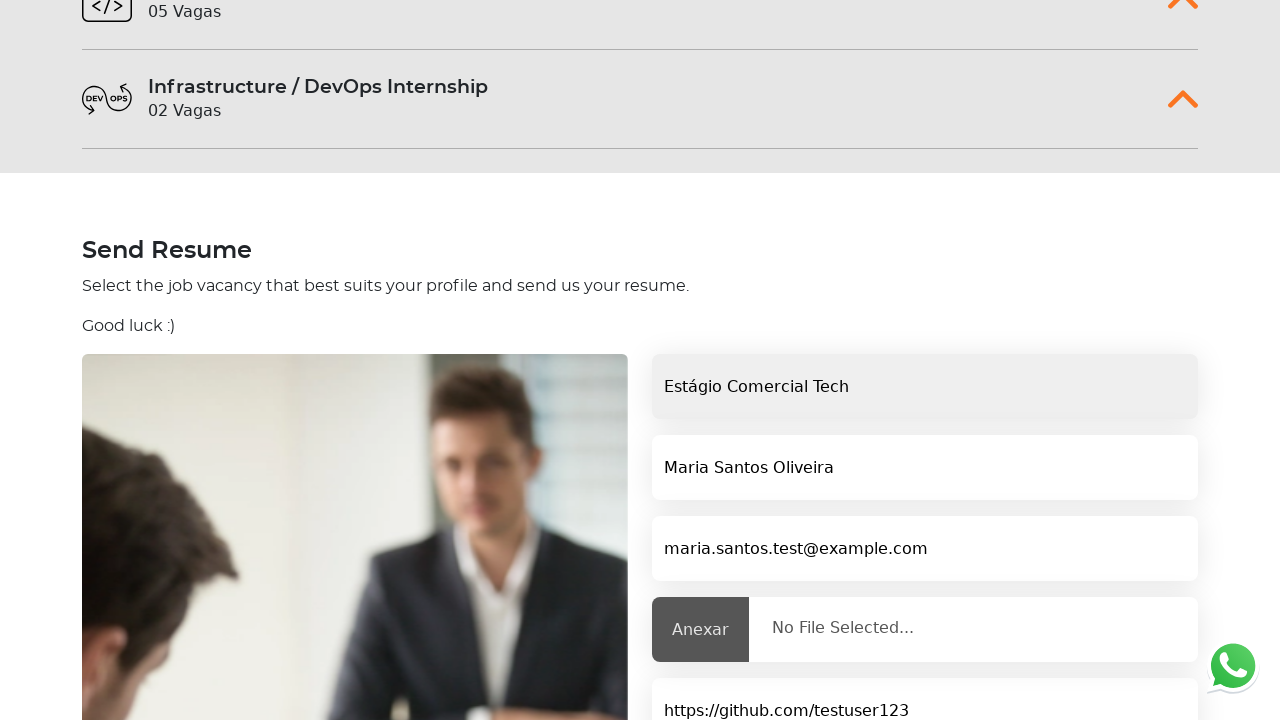